Navigates to Form Authentication page, clicks login with empty fields, dismisses the error by clicking X, and verifies the error disappears

Starting URL: https://the-internet.herokuapp.com/

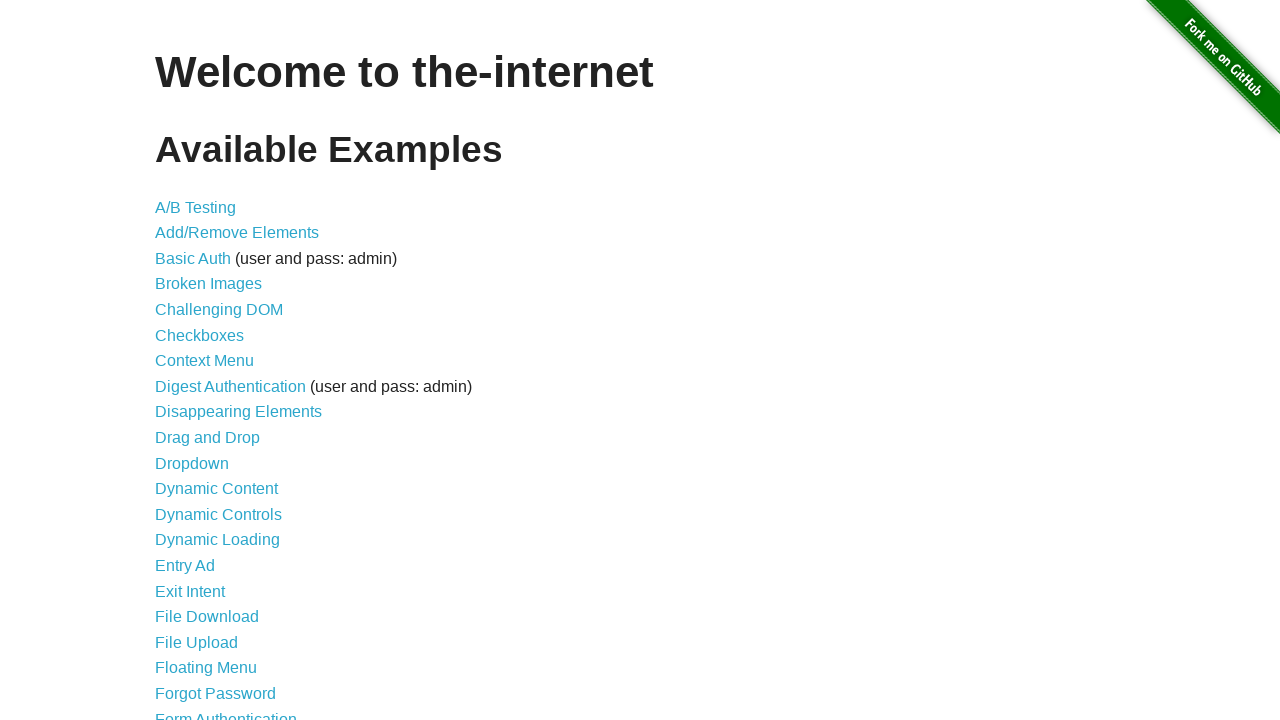

Navigated to The Internet homepage
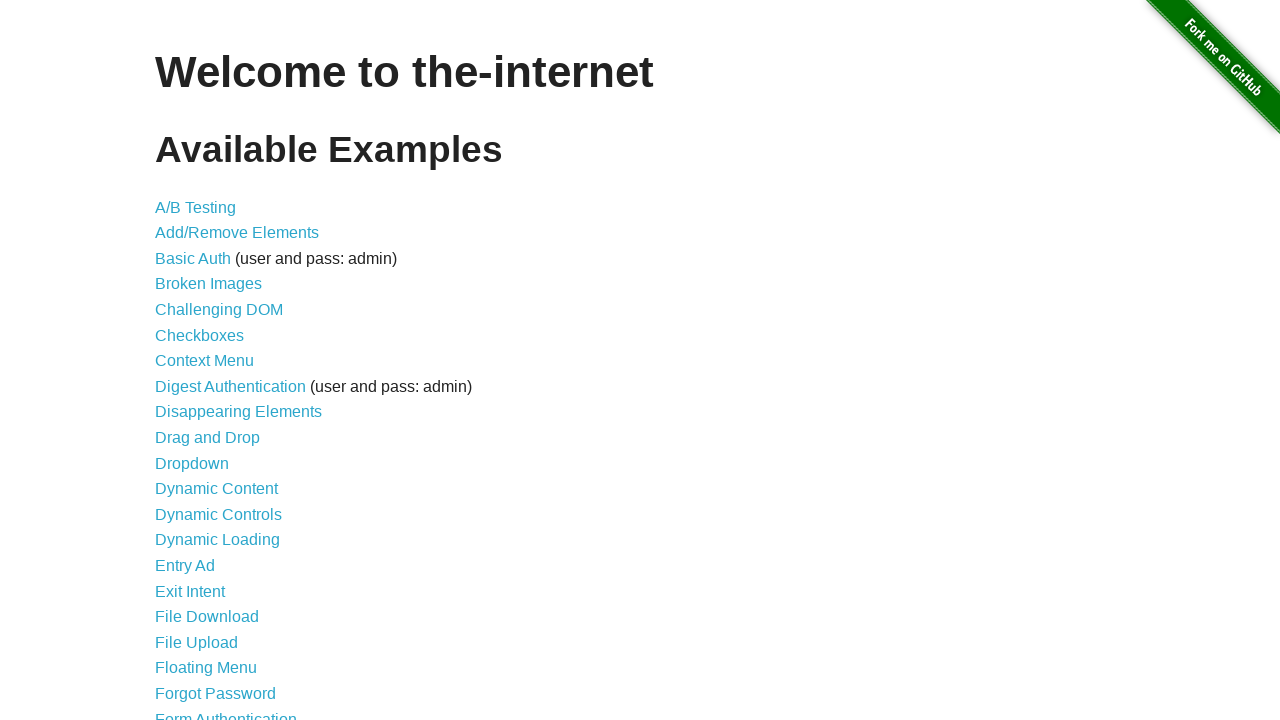

Clicked on Form Authentication link at (226, 712) on text=Form Authentication
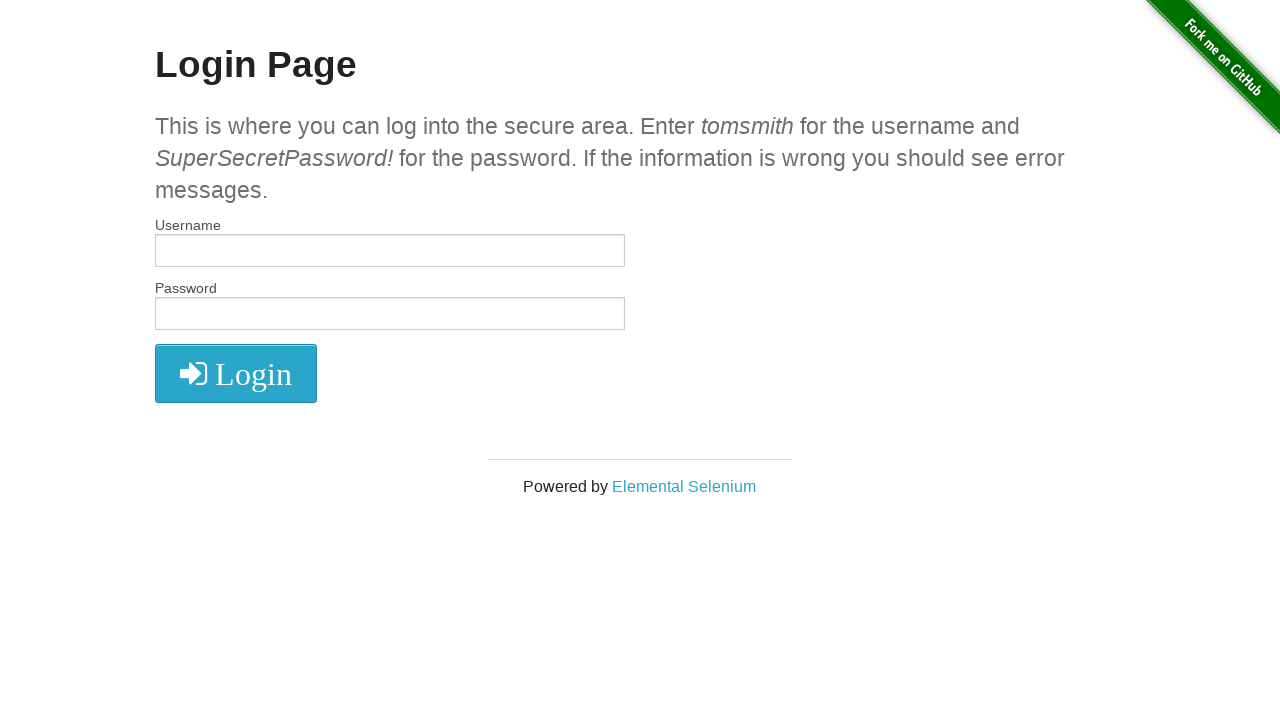

Clicked login button with empty credentials at (236, 374) on .fa-sign-in
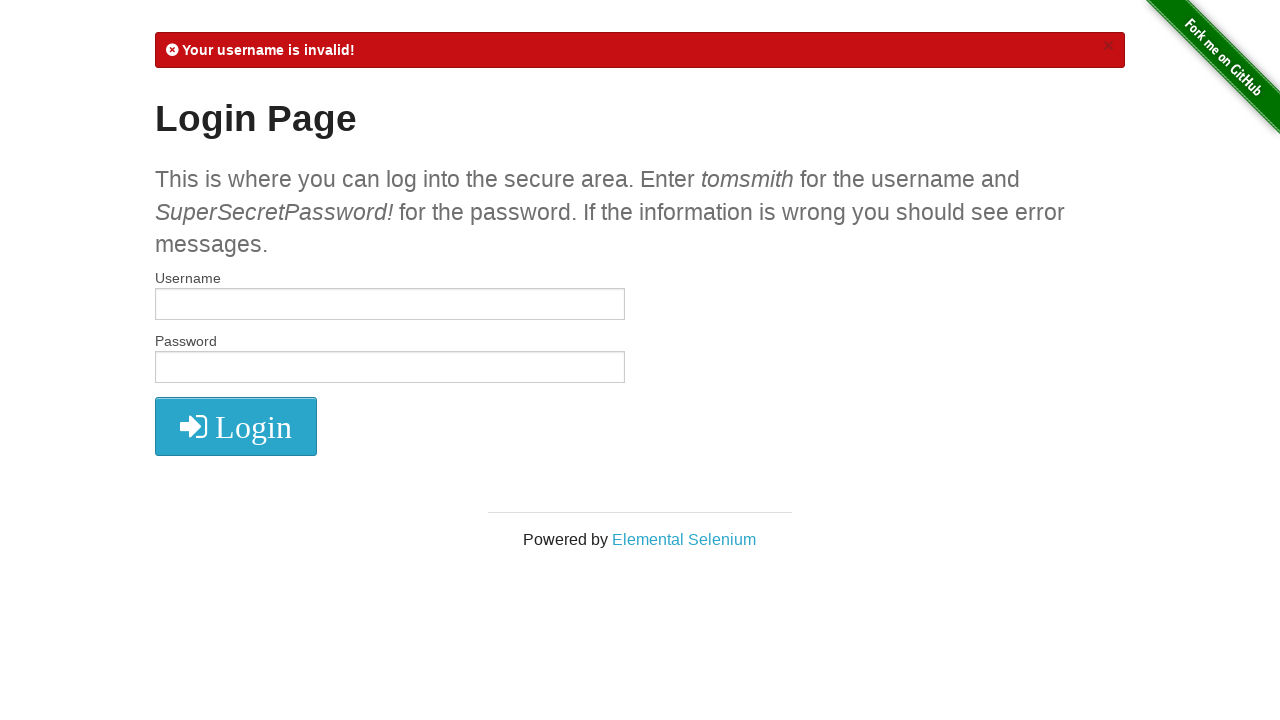

Clicked X button to dismiss error message at (1108, 46) on .close
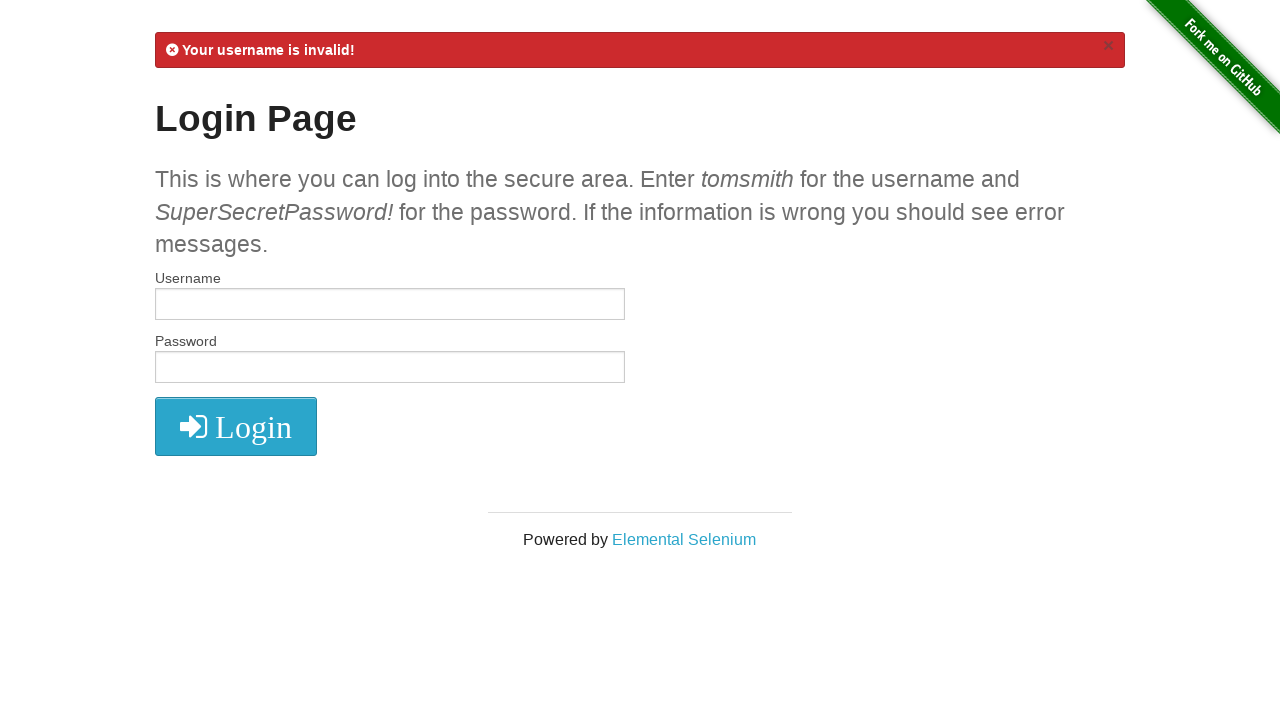

Waited 500ms for animation to complete
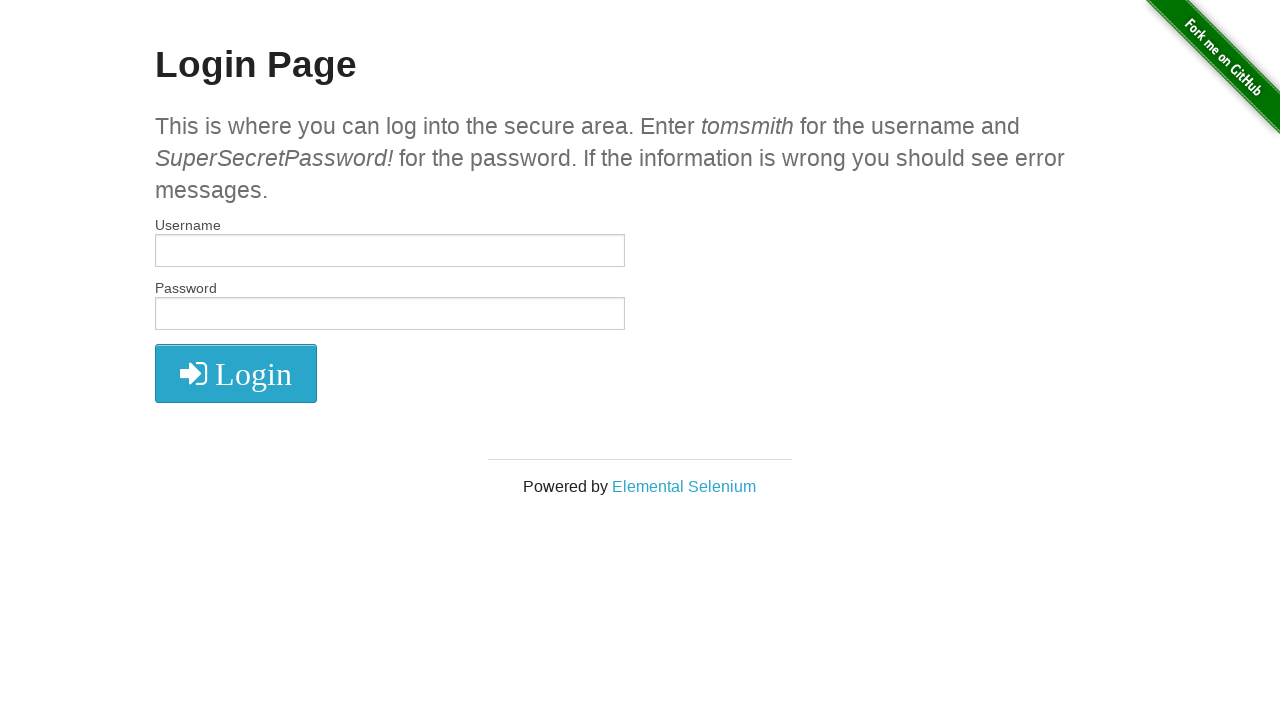

Verified error message is no longer visible
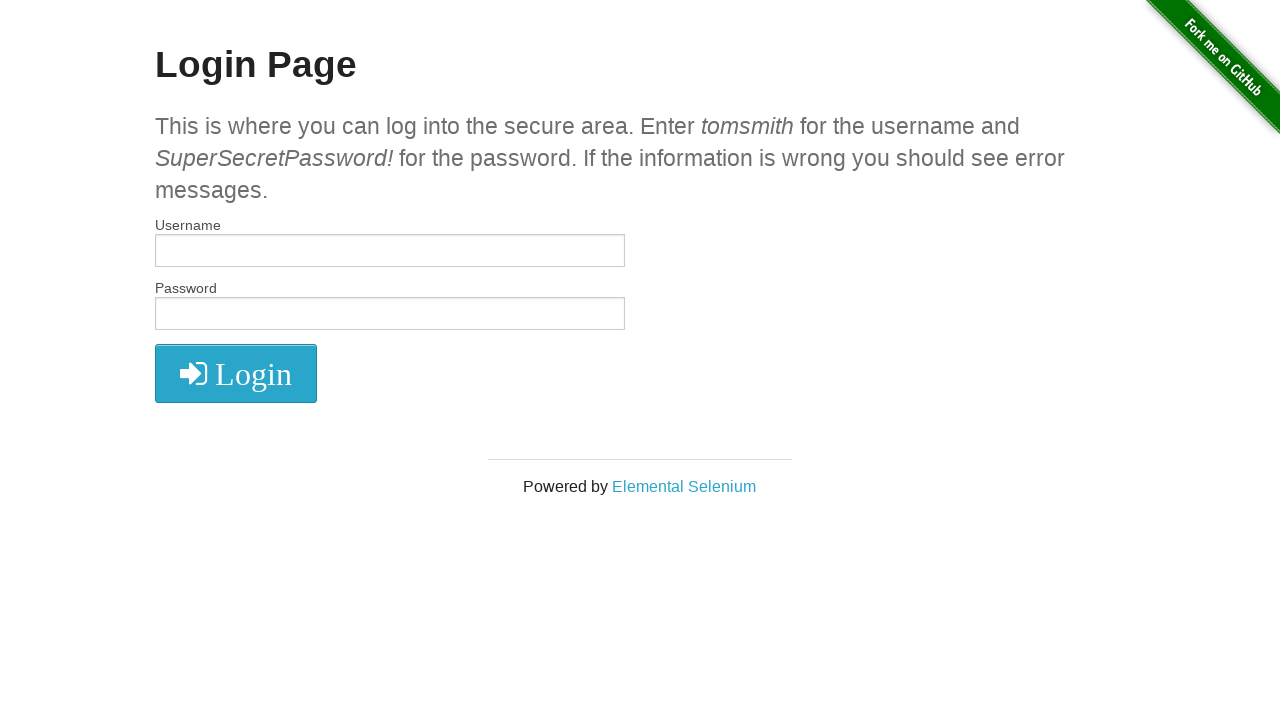

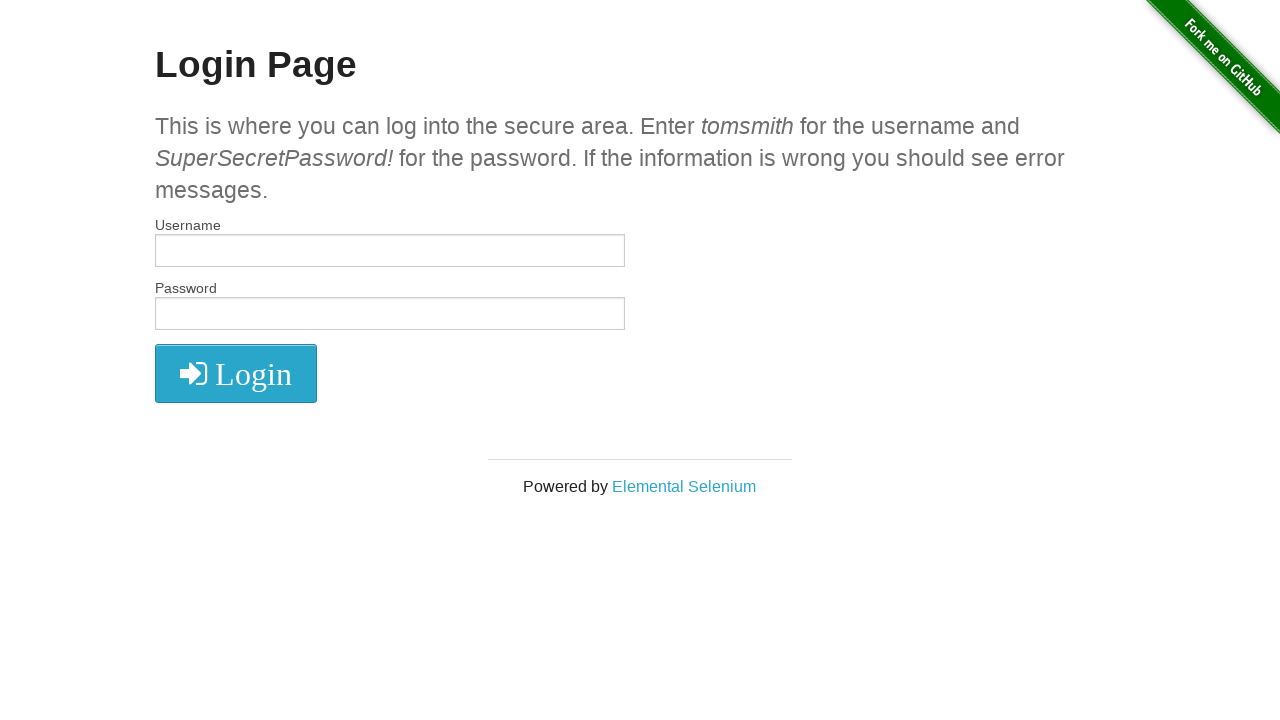